Tests dynamic loading page 2 where content is rendered after loading - clicks start button, waits for loading indicator to appear and disappear, then verifies "Hello World!" text appears

Starting URL: https://the-internet.herokuapp.com/dynamic_loading/2

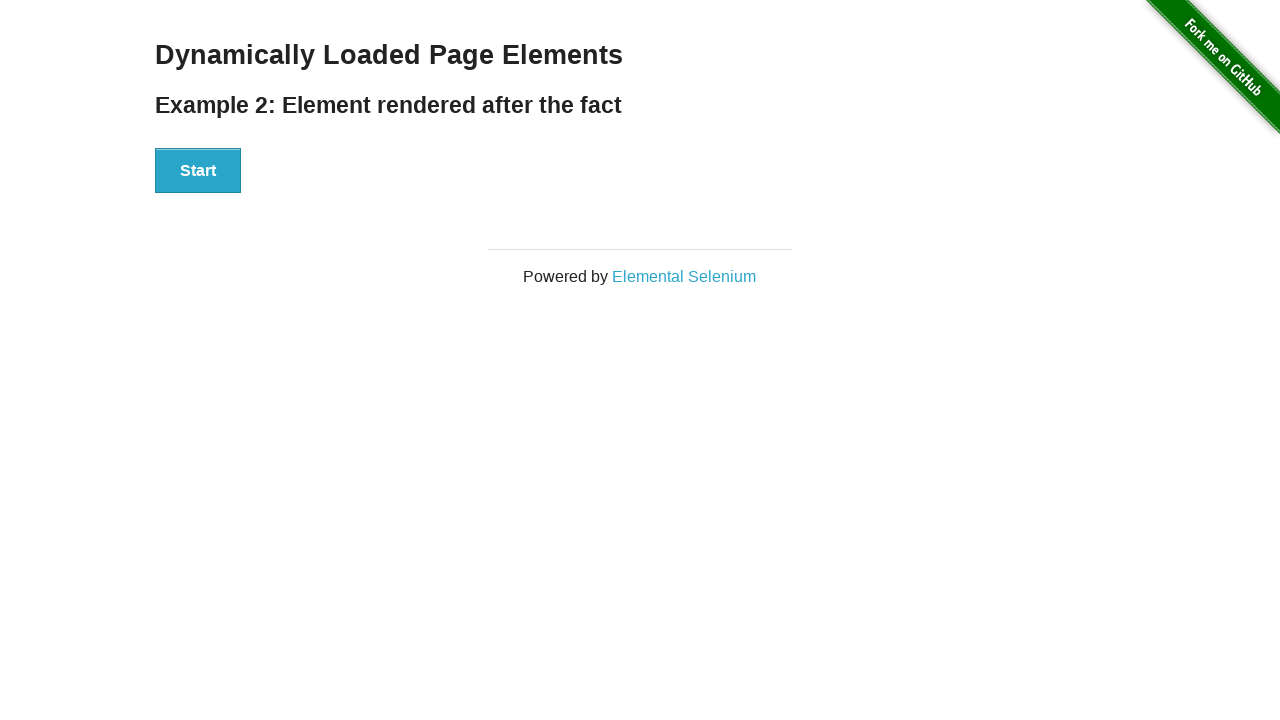

Clicked Start button to begin dynamic loading at (198, 171) on #start button
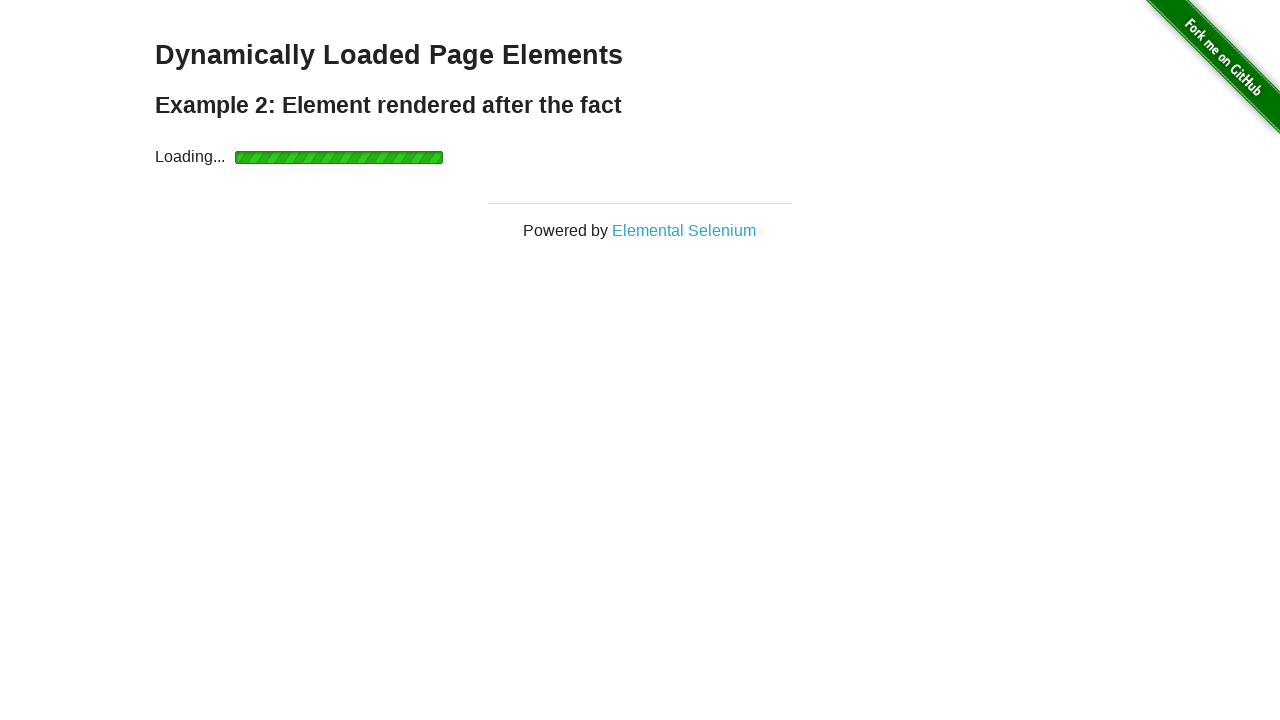

Loading indicator appeared on page
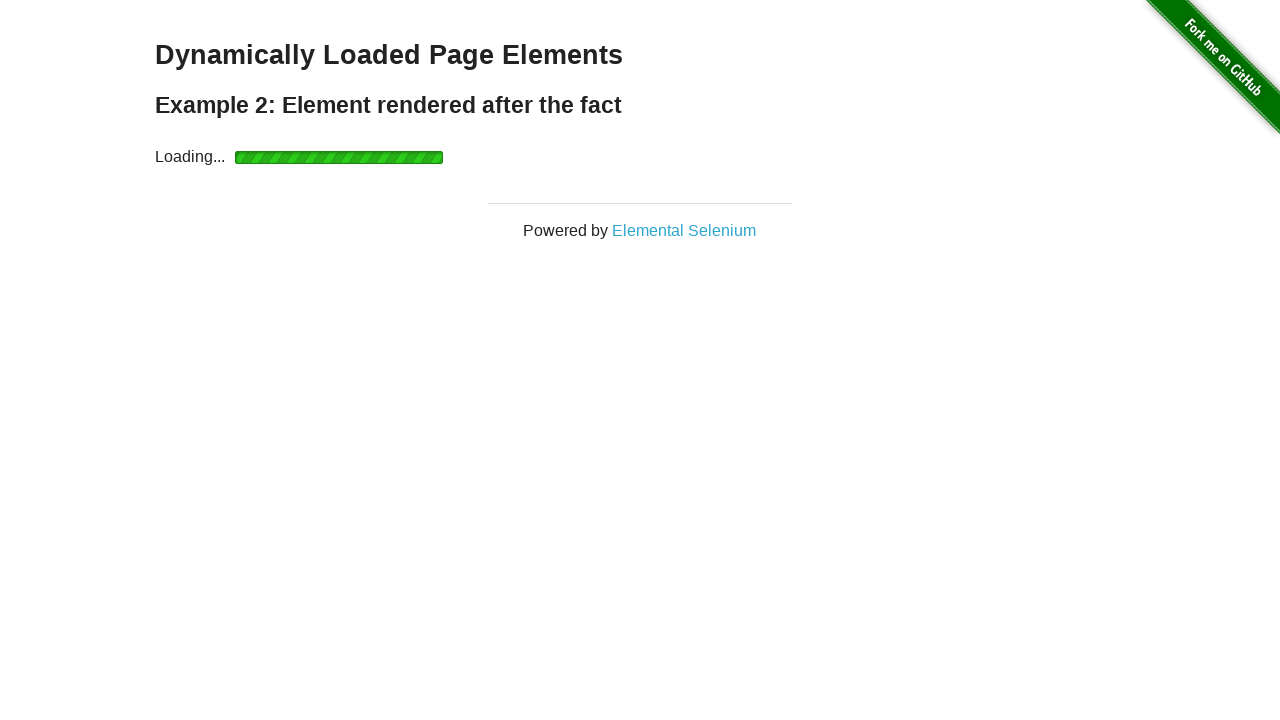

Loading indicator disappeared after content loaded
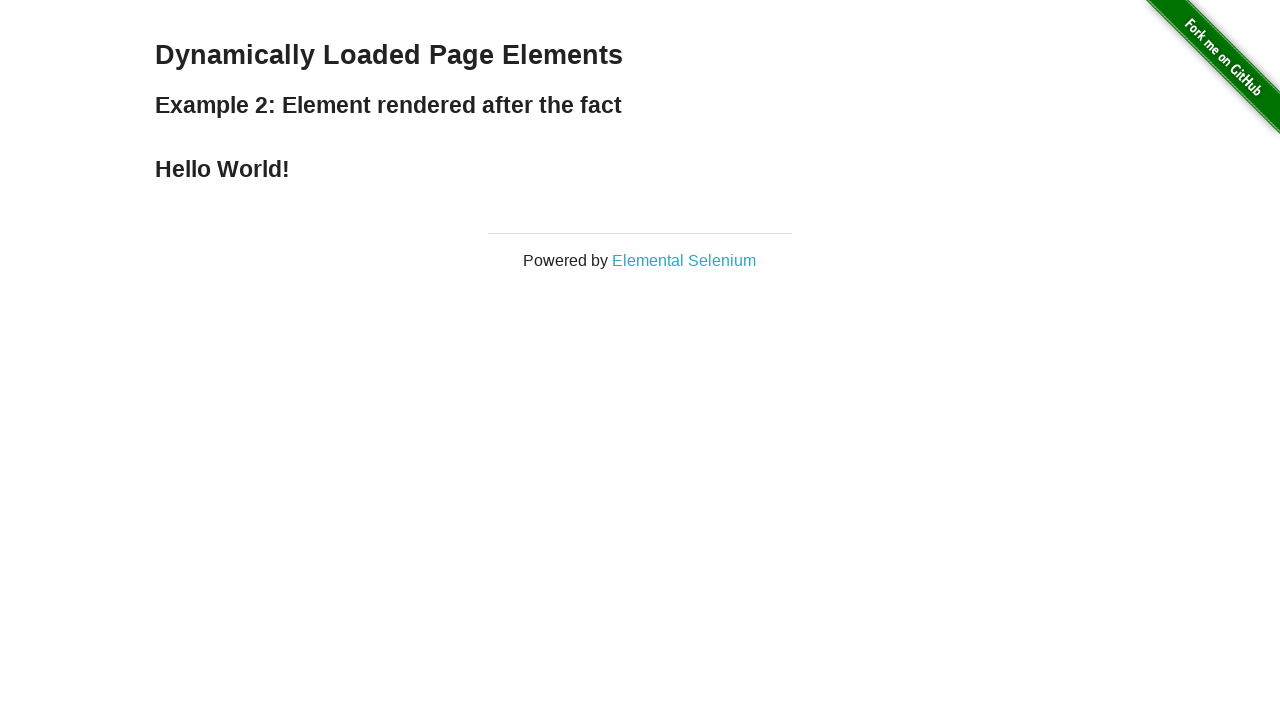

Finish element appeared with dynamic content
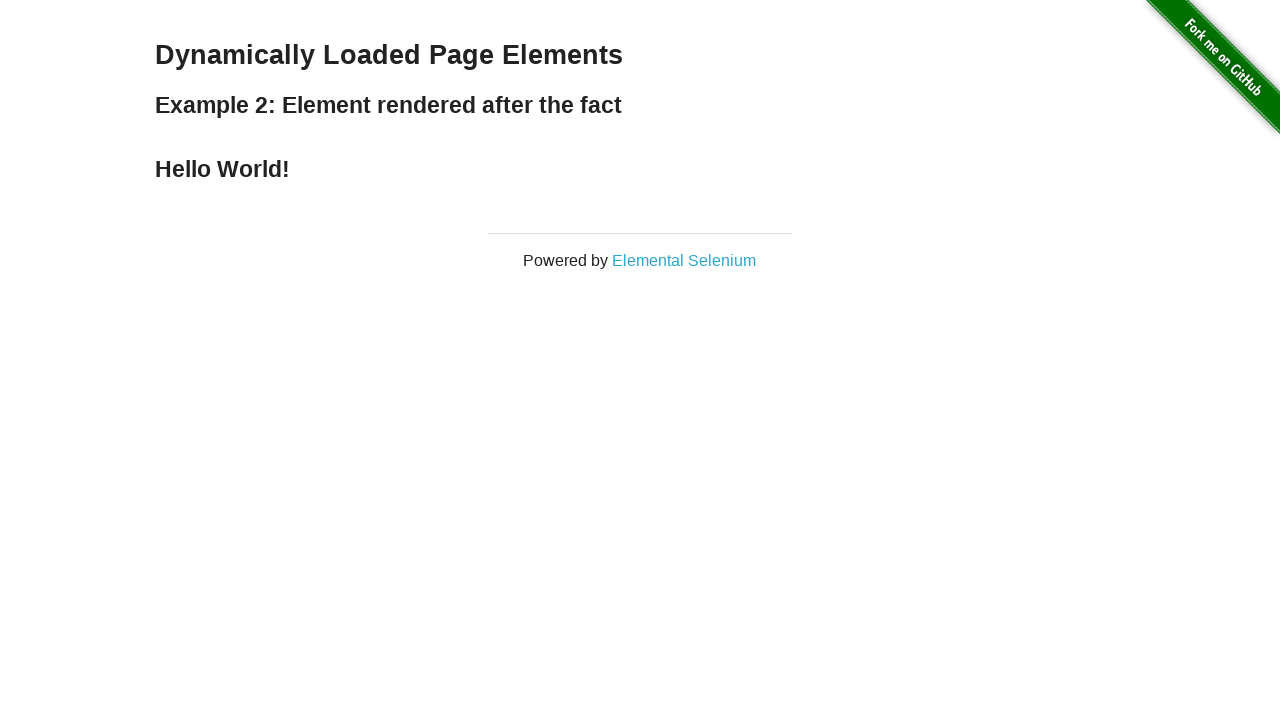

Extracted finish text: 'Hello World!'
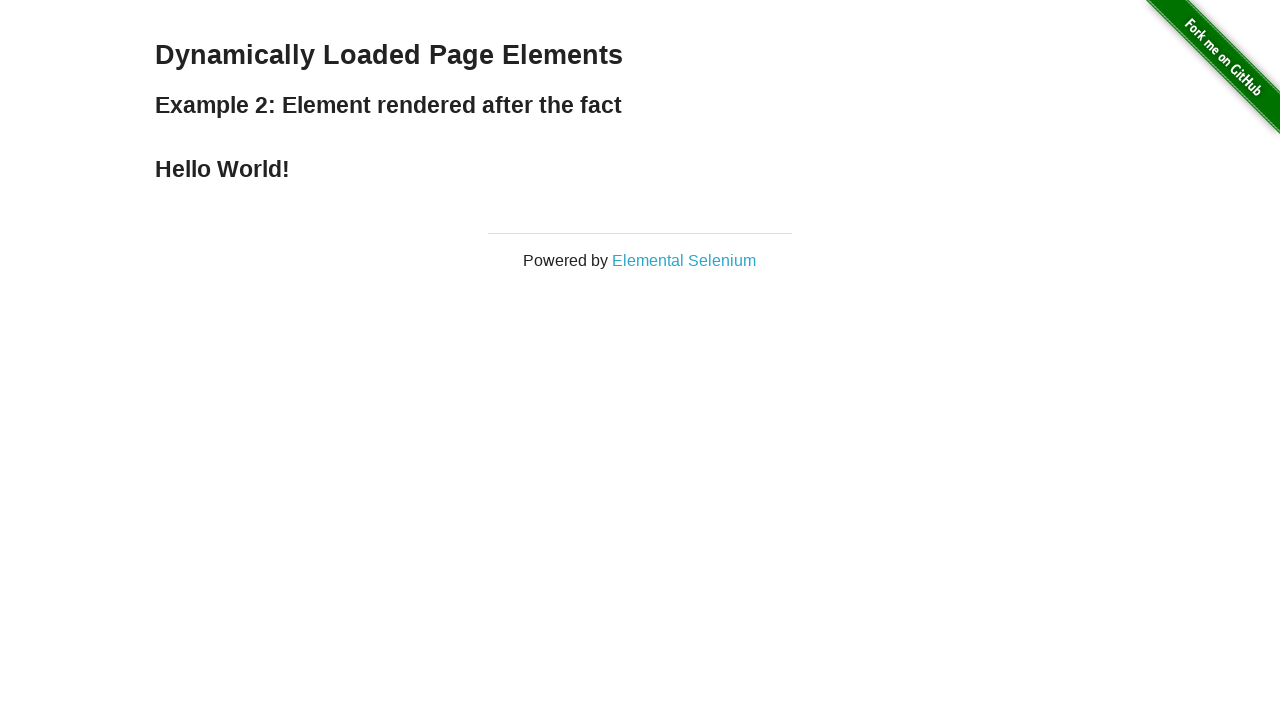

Verified that 'Hello World!' text appears after dynamic loading
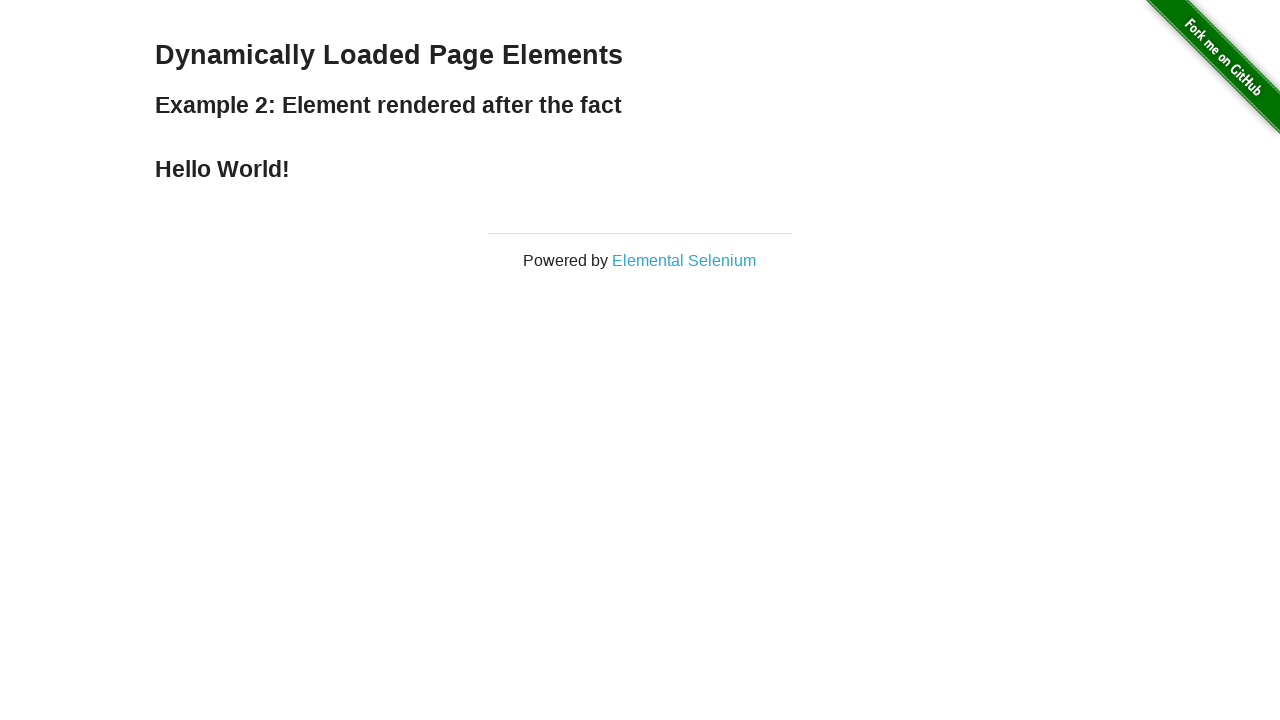

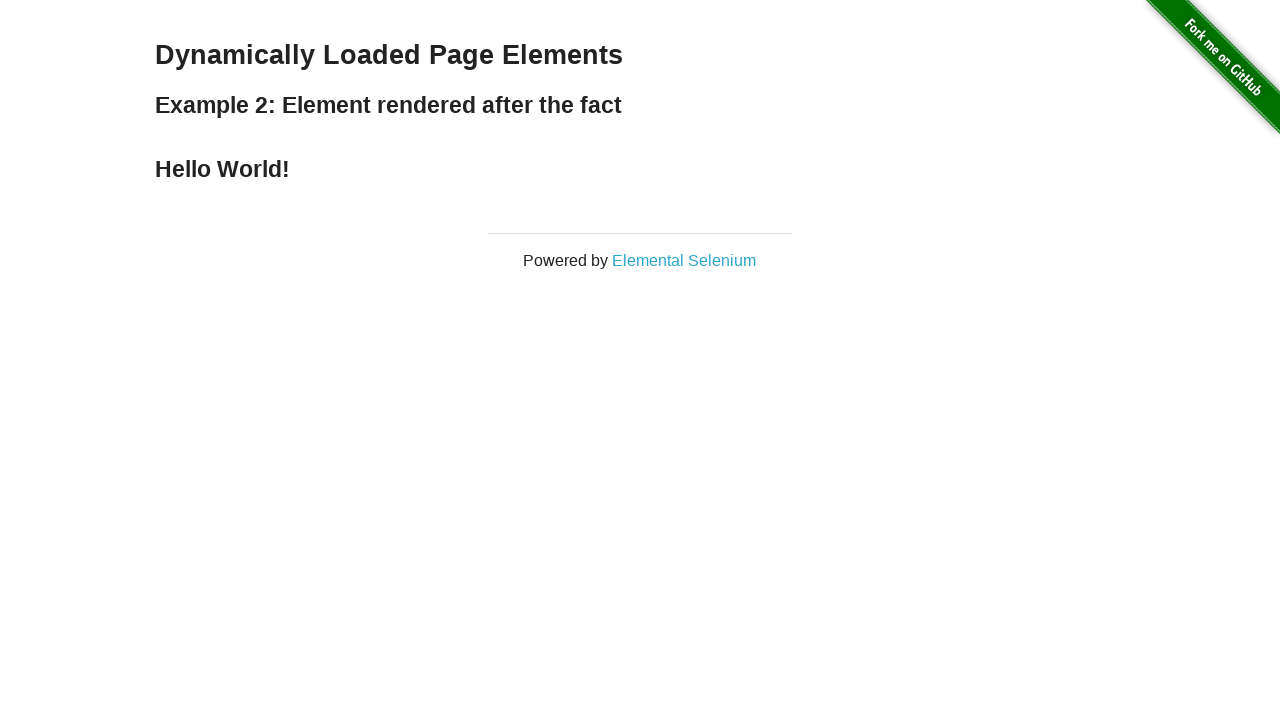